Tests file upload functionality by uploading a file and verifying the filename appears in the file list

Starting URL: https://davidwalsh.name/demo/multiple-file-upload.php

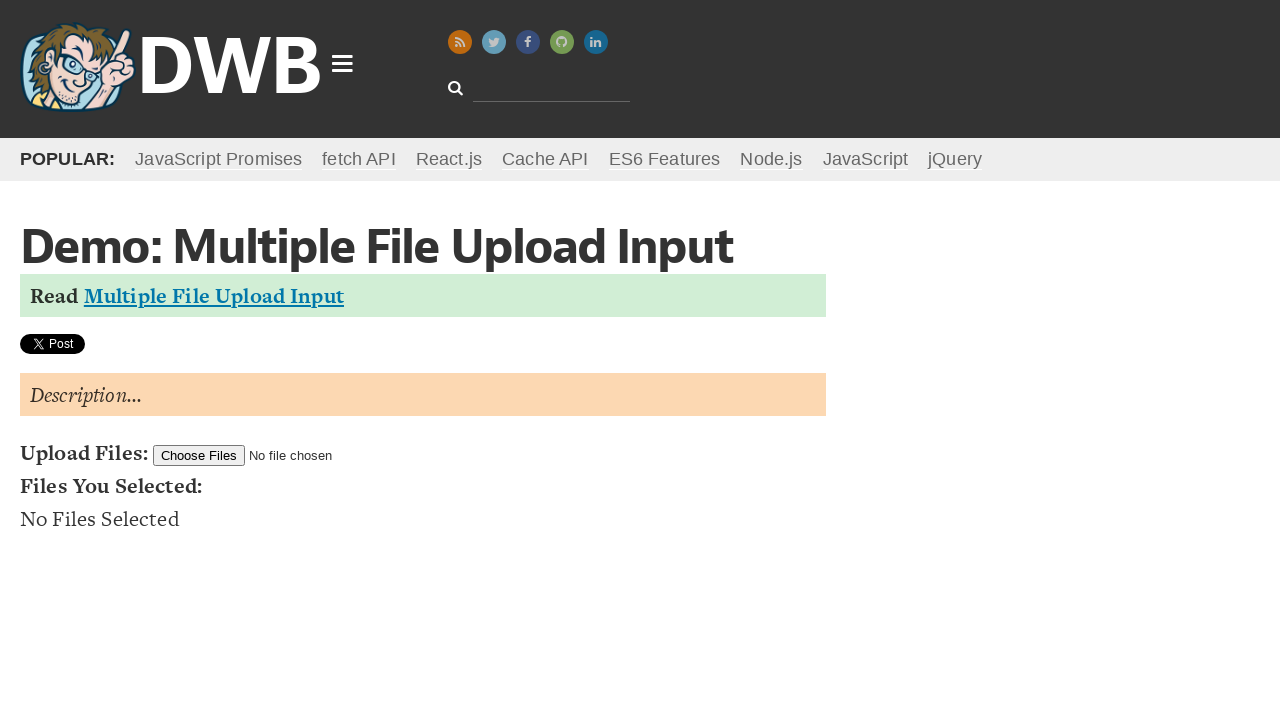

Created temporary test file 'loan.txt' for upload
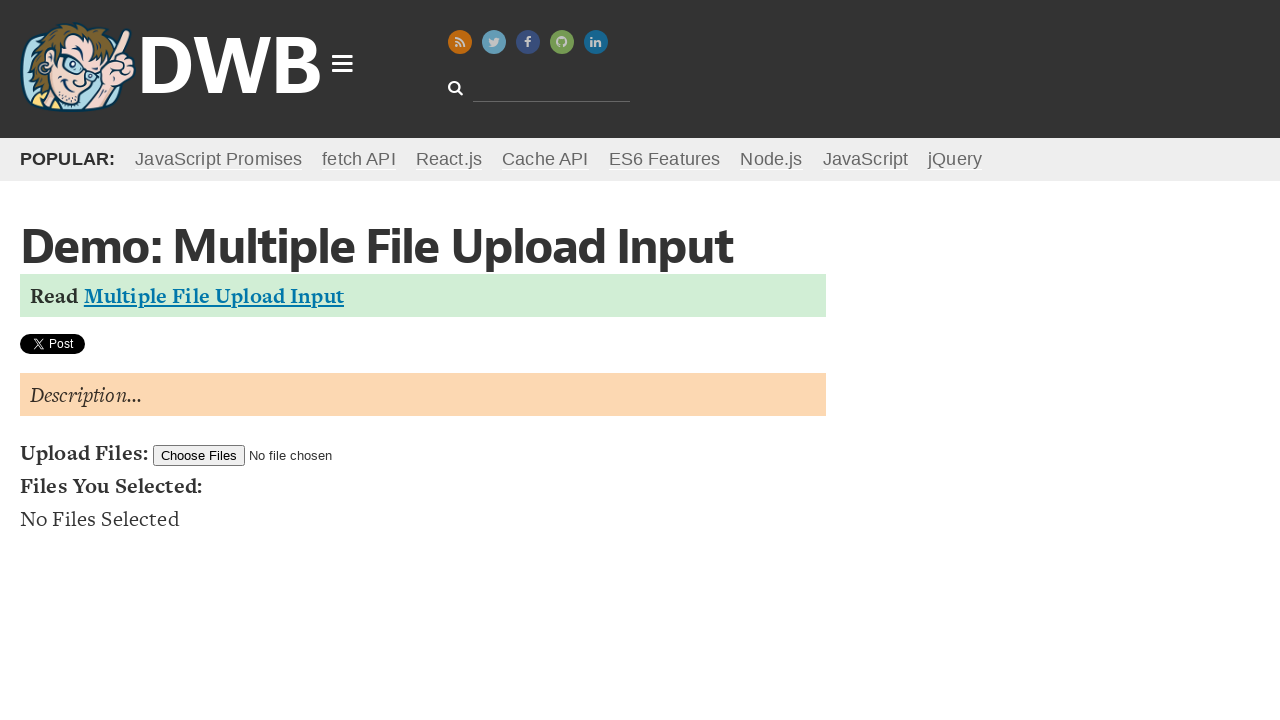

Set input file to upload 'loan.txt' via file input element
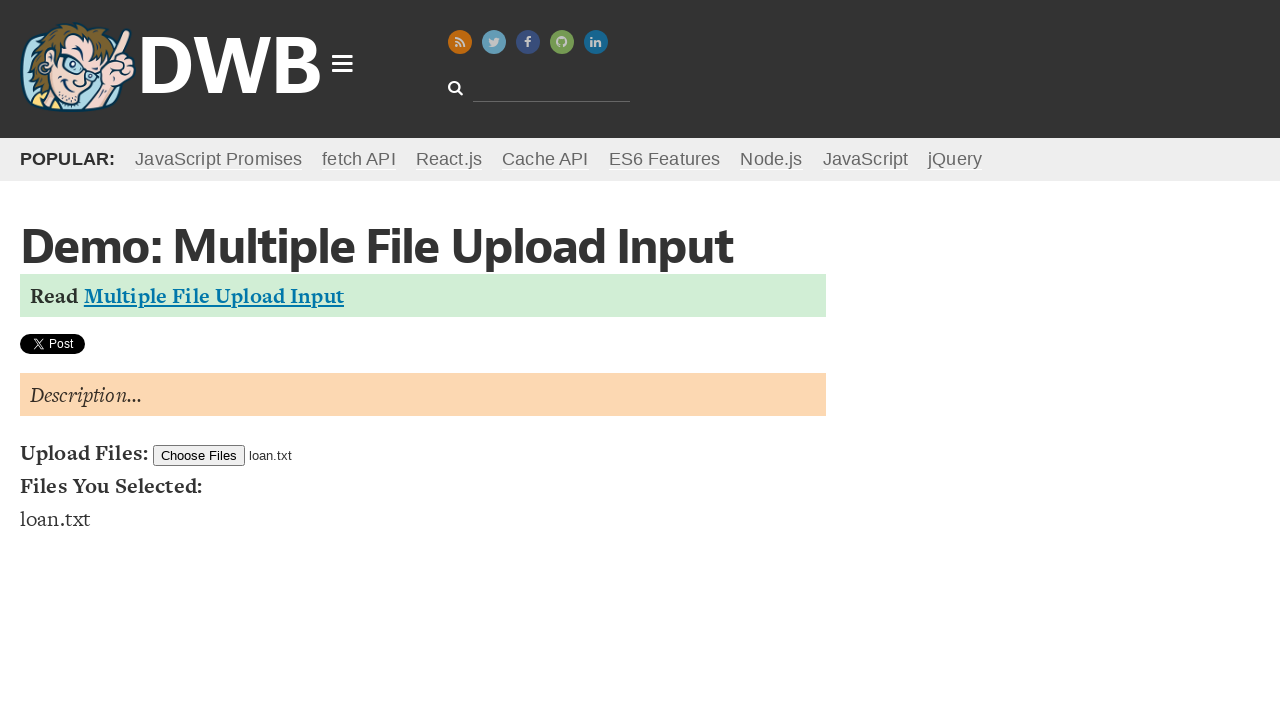

Waited for file list item to appear in #fileList
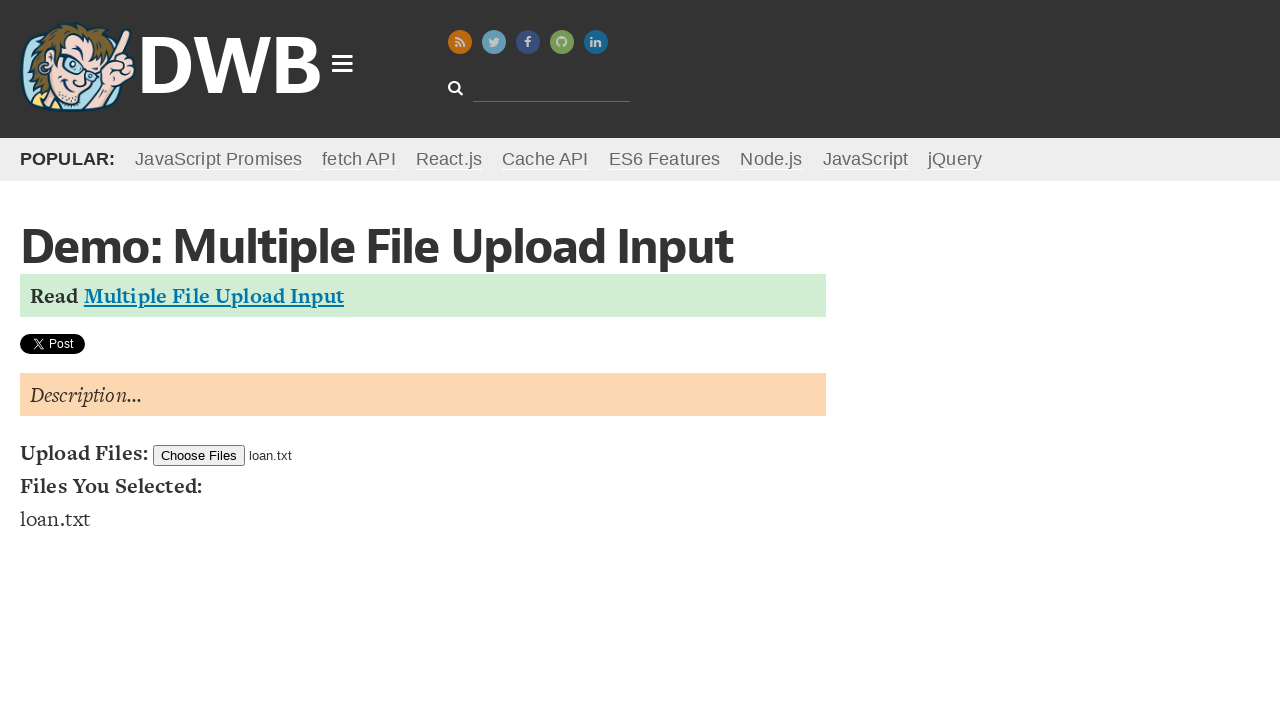

Retrieved uploaded filename from file list: 'loan.txt'
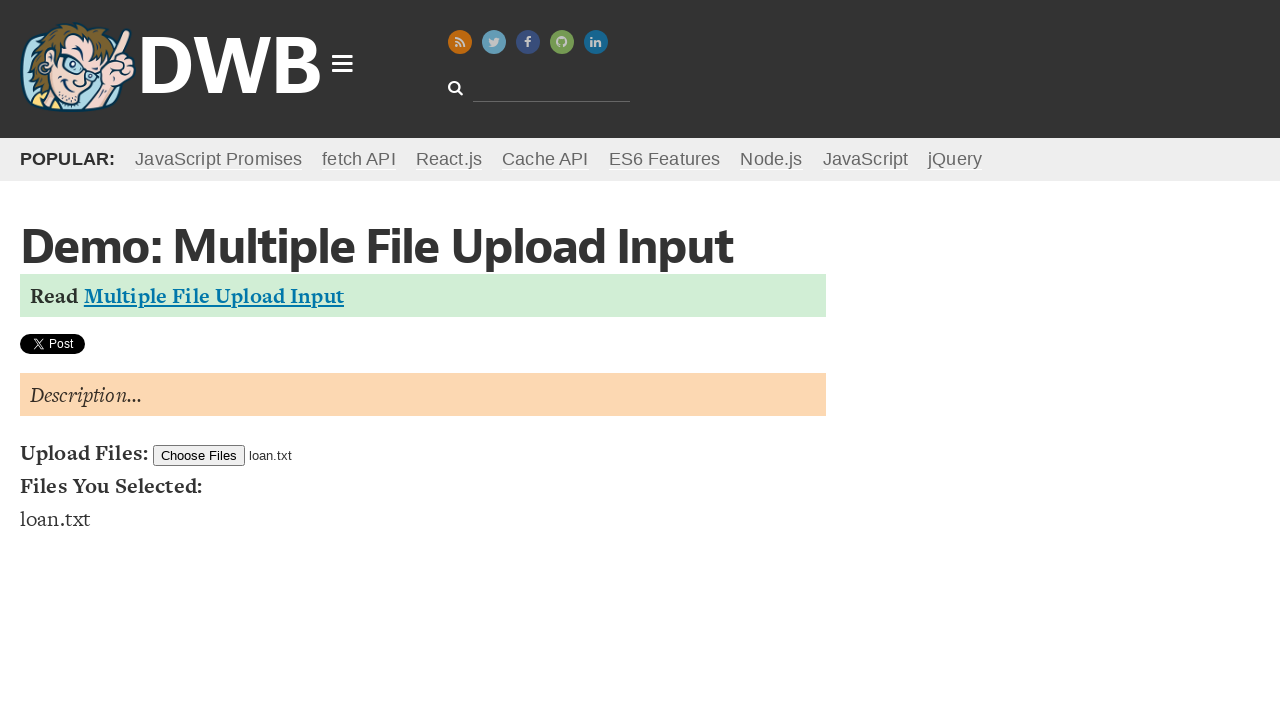

Cleaned up temporary test file
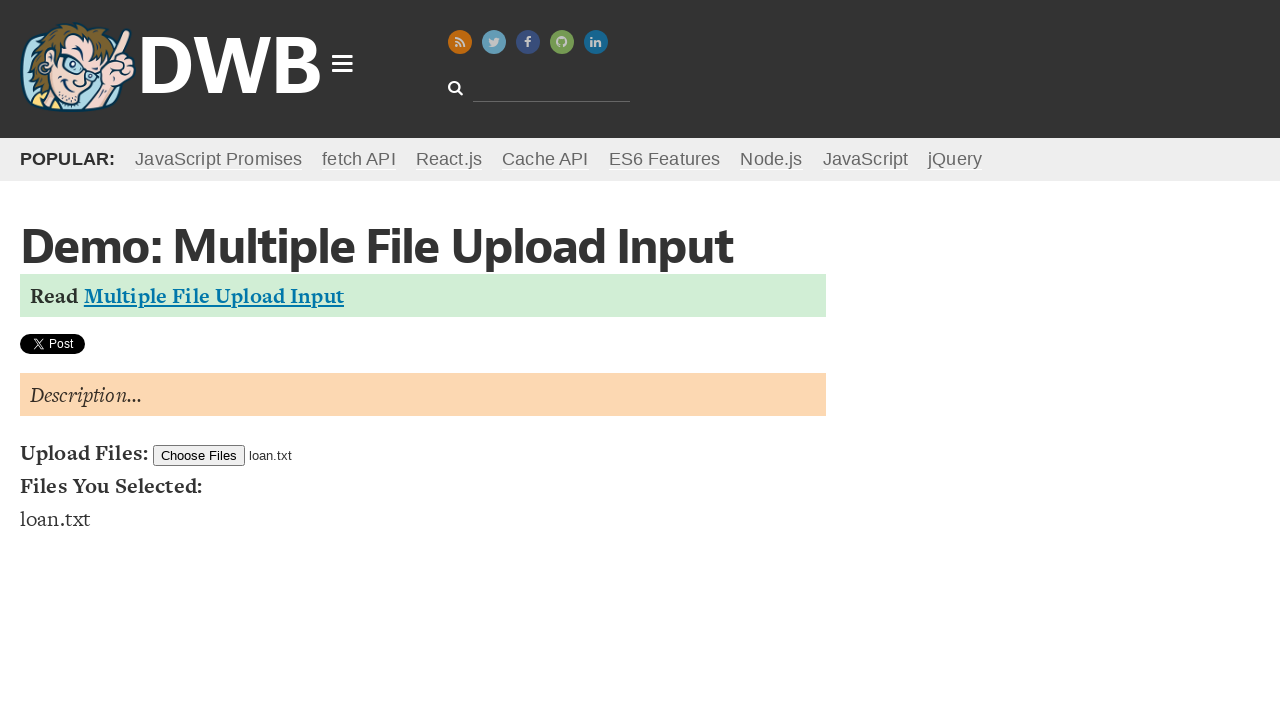

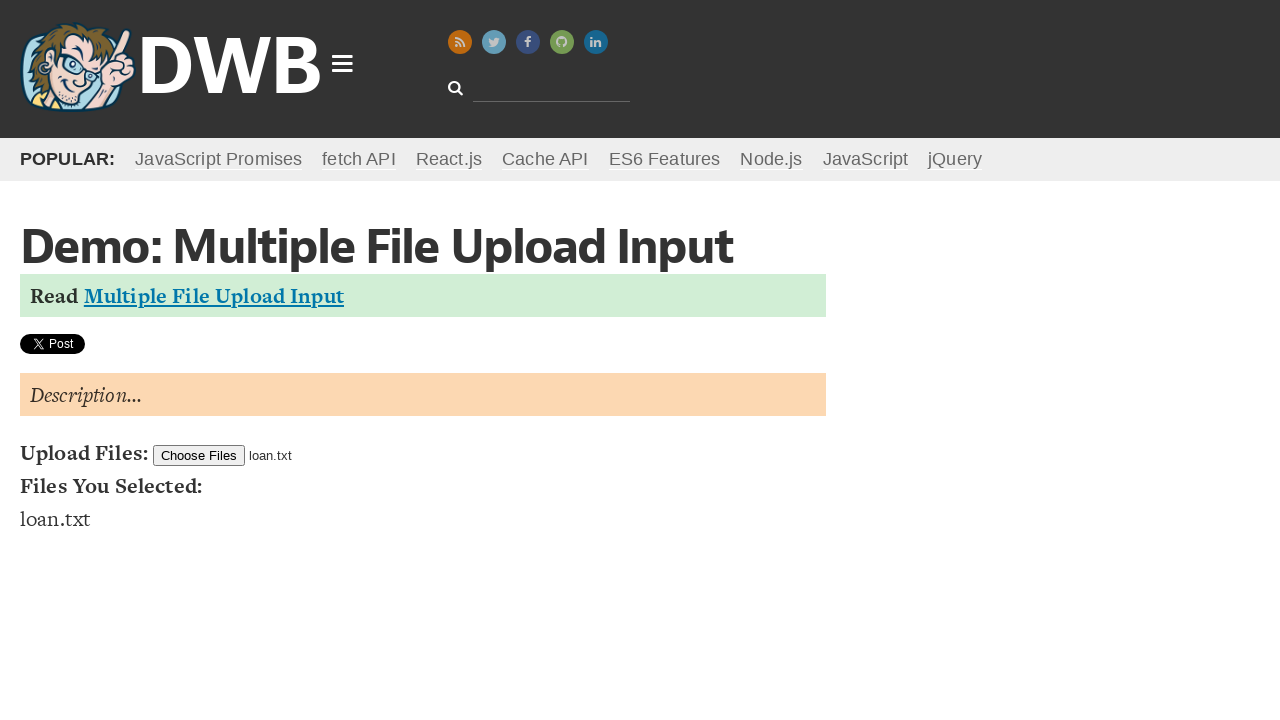